Tests the product review submission functionality by navigating to a book product, clicking the reviews tab, rating it with 5 stars, and submitting a review with author details

Starting URL: http://practice.automationtesting.in/

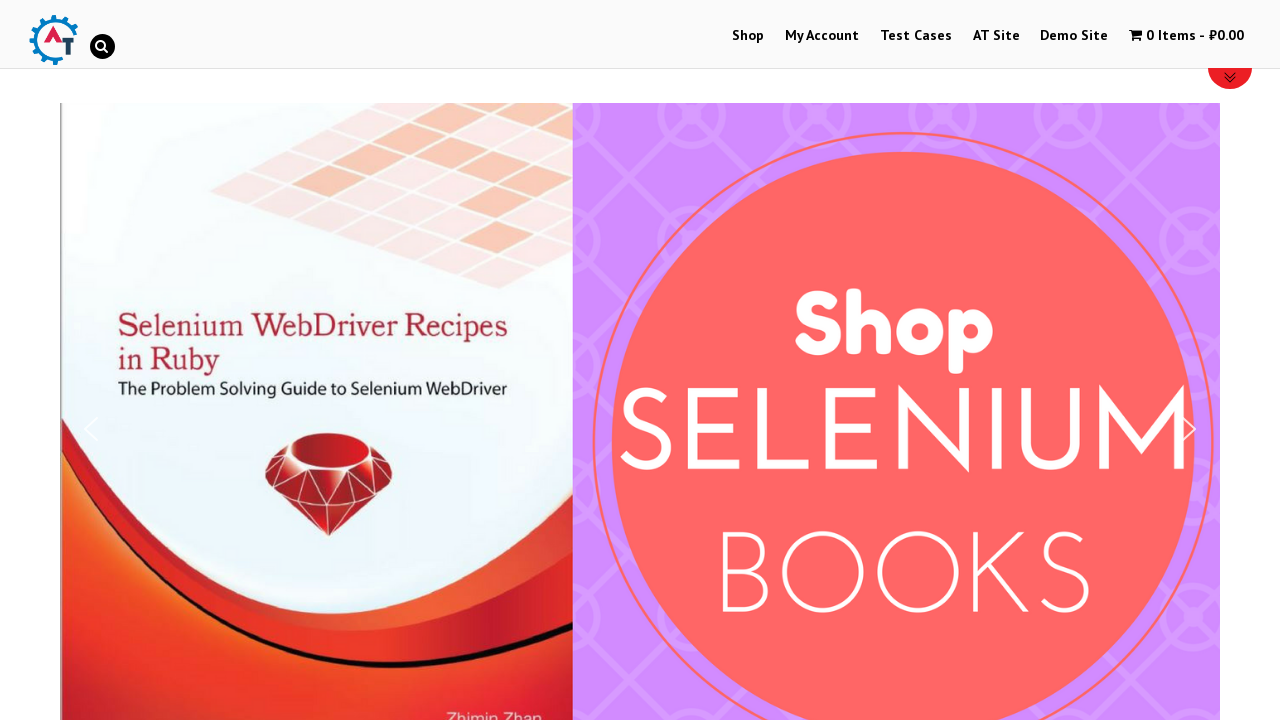

Scrolled down 600px to view products
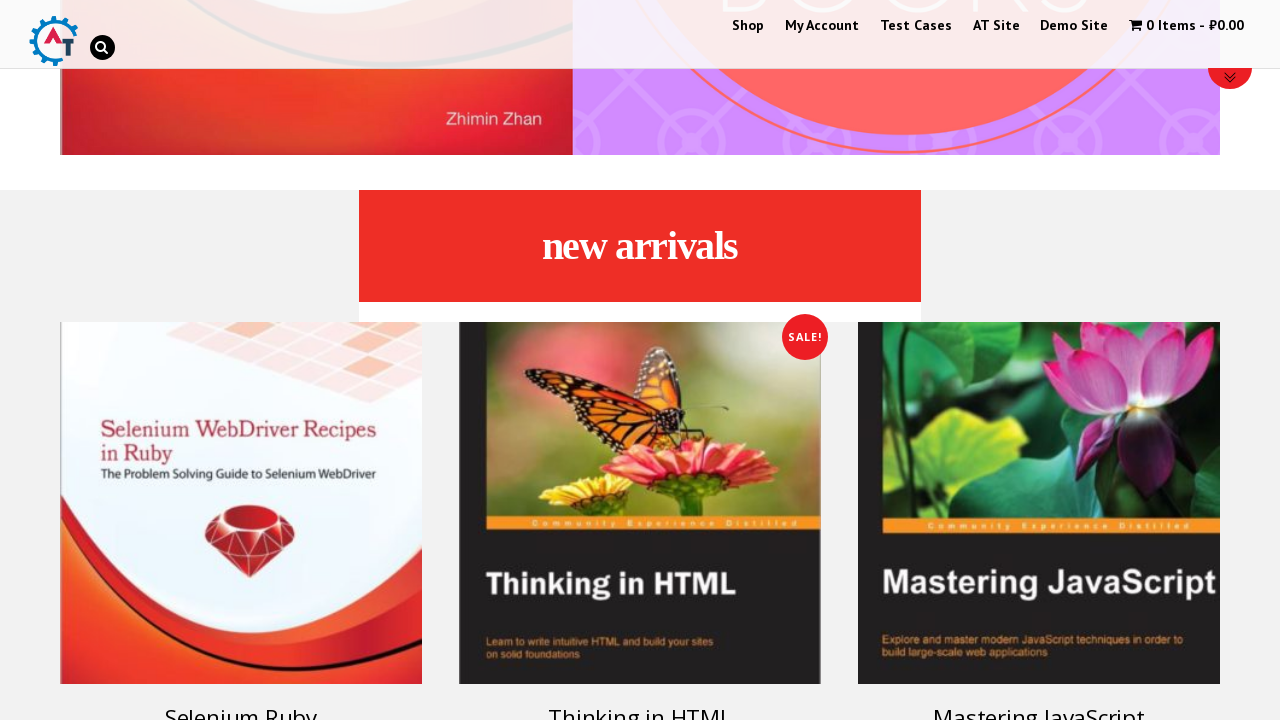

Clicked on Selenium Ruby product at (241, 503) on [title="Selenium Ruby"]
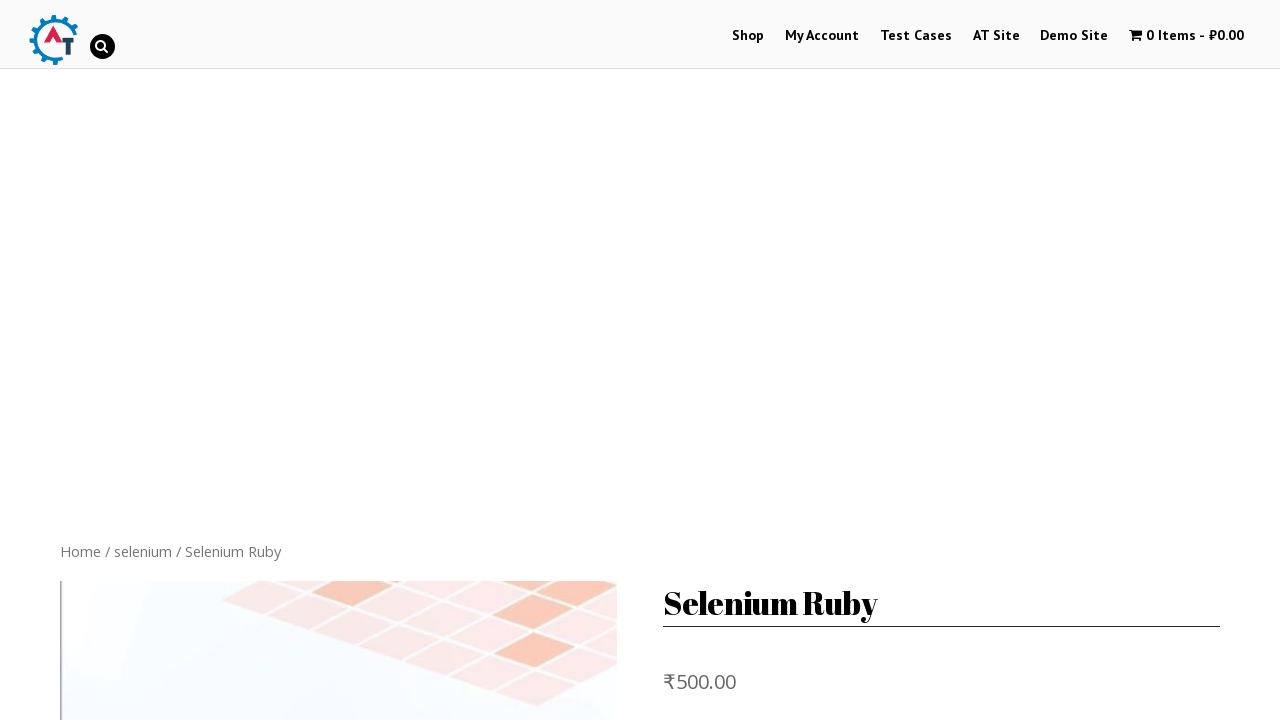

Clicked on Reviews tab at (309, 360) on [href="#tab-reviews"]
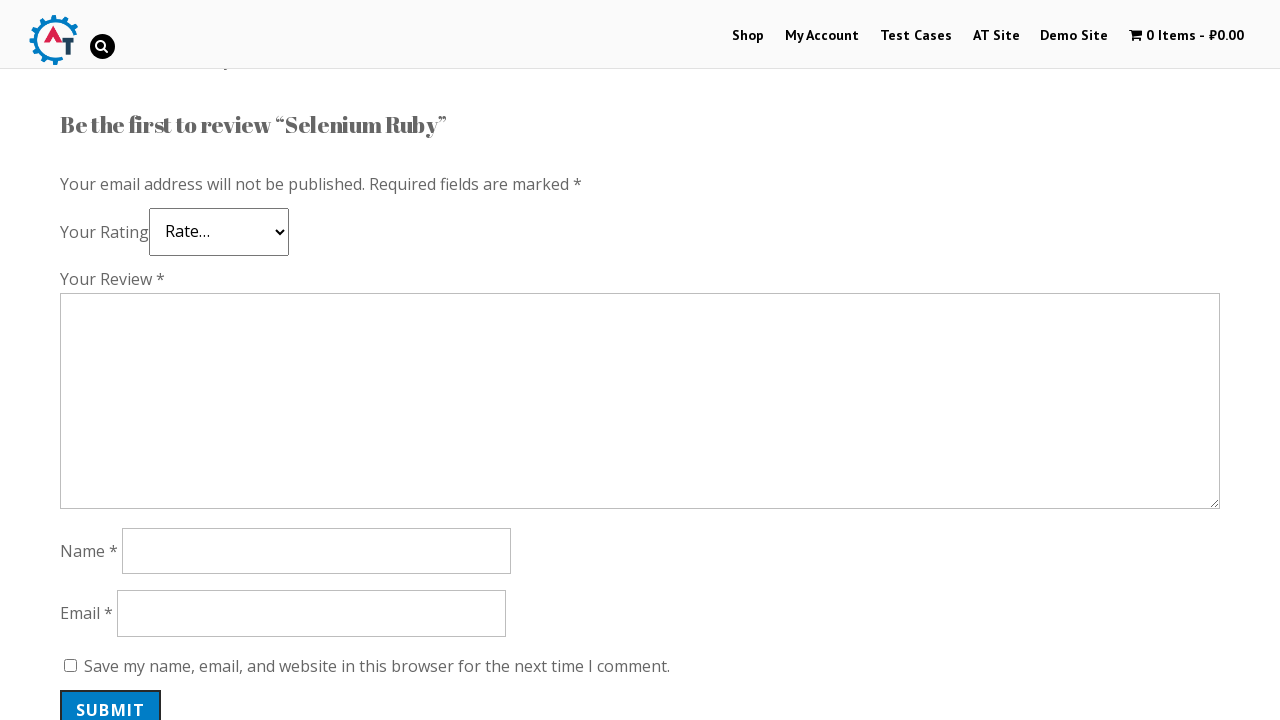

Scrolled down 600px to reveal review form
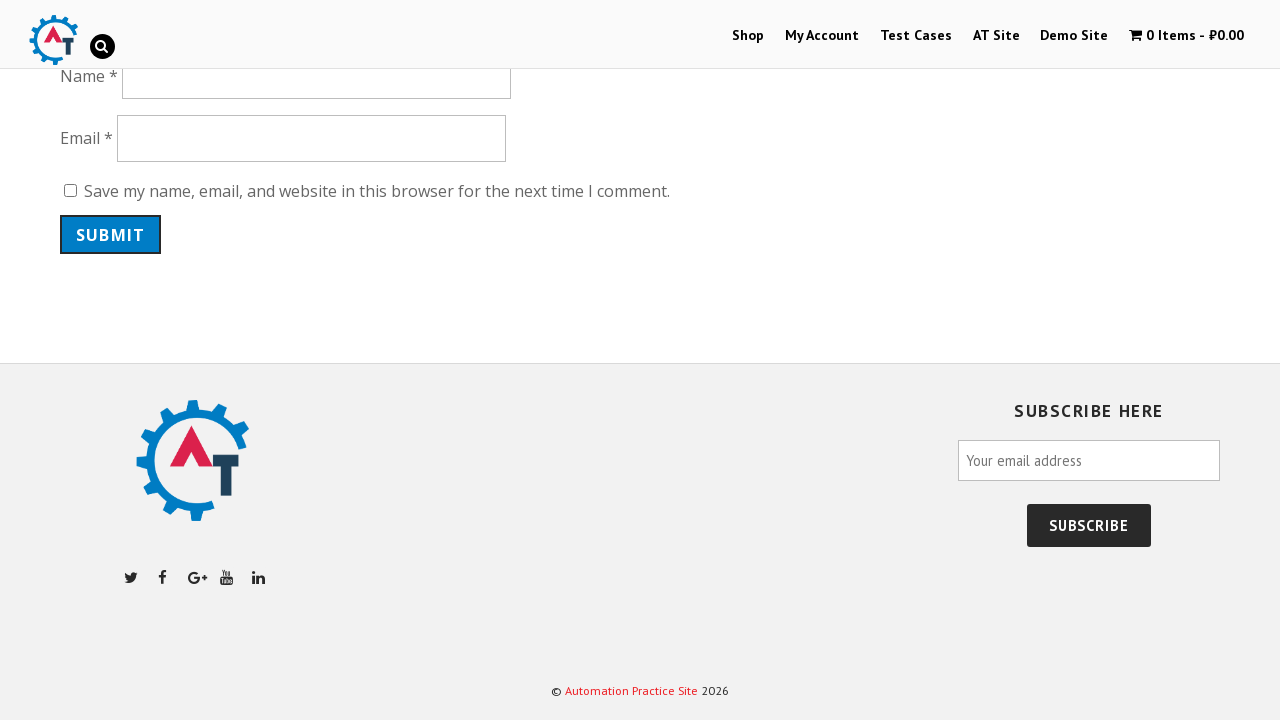

Selected 5-star rating at (132, 244) on .star-5
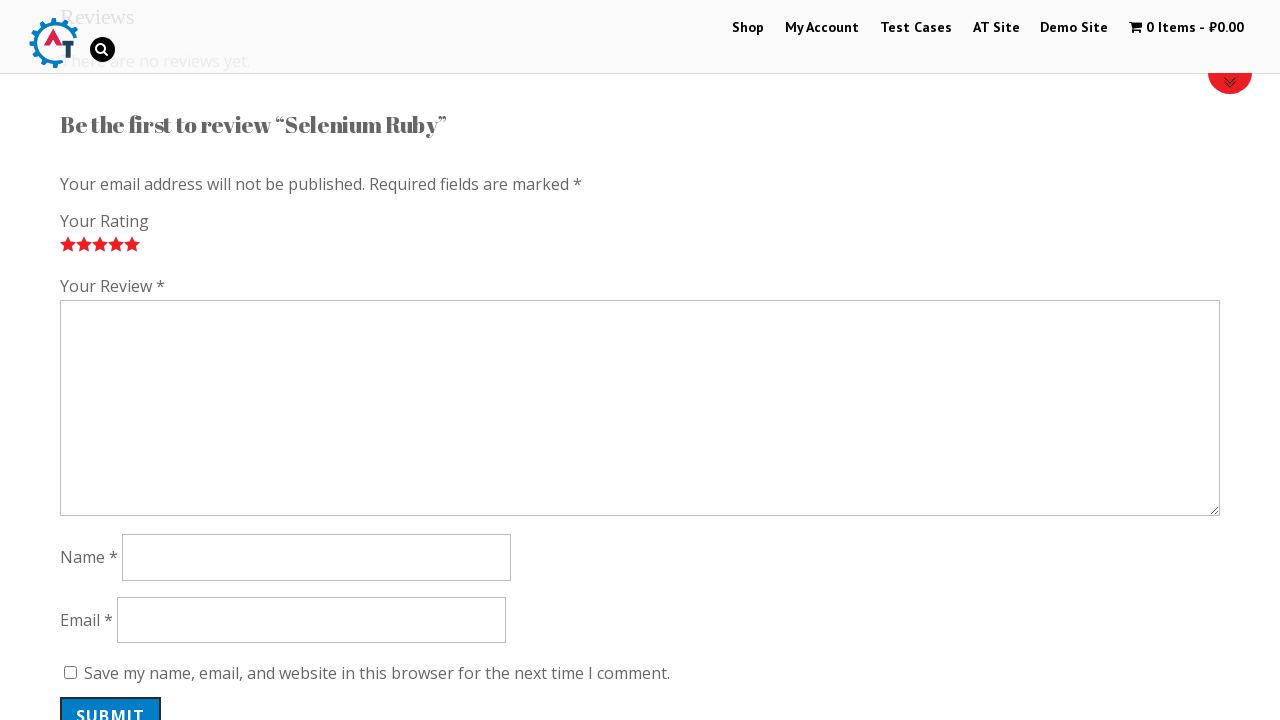

Filled review comment with 'Nice book!' on #comment
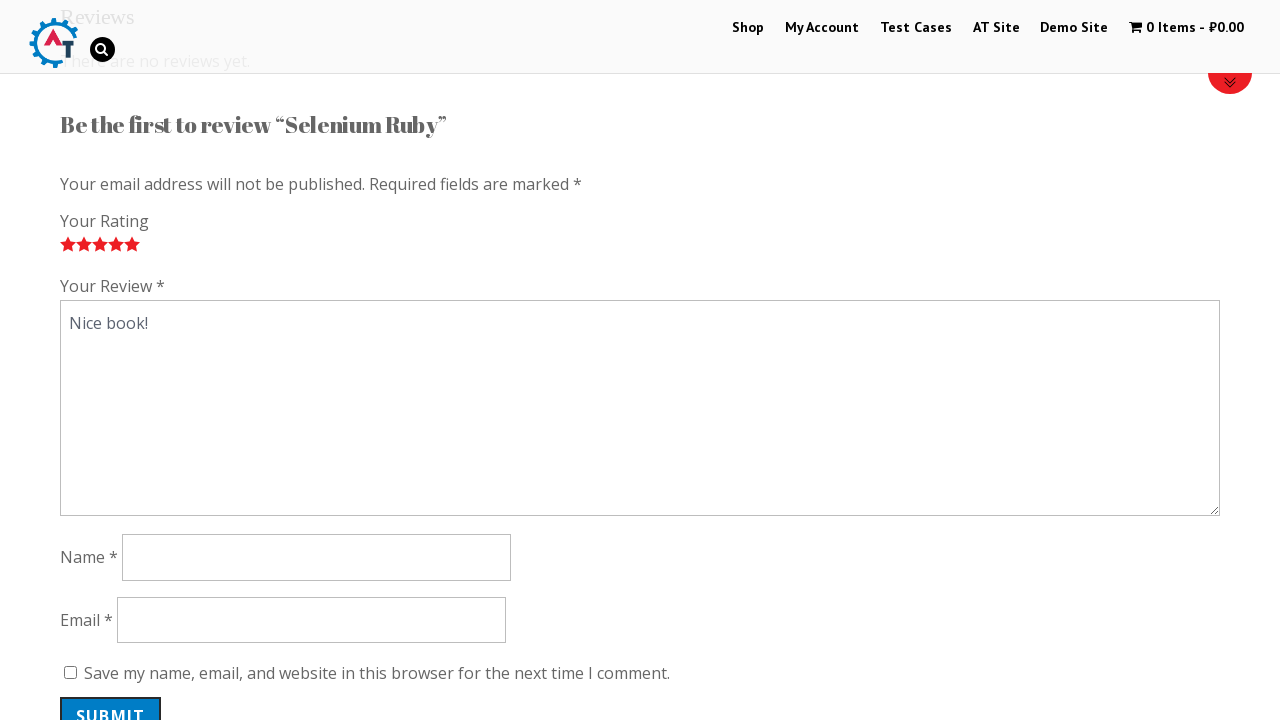

Scrolled down 400px to view author details fields
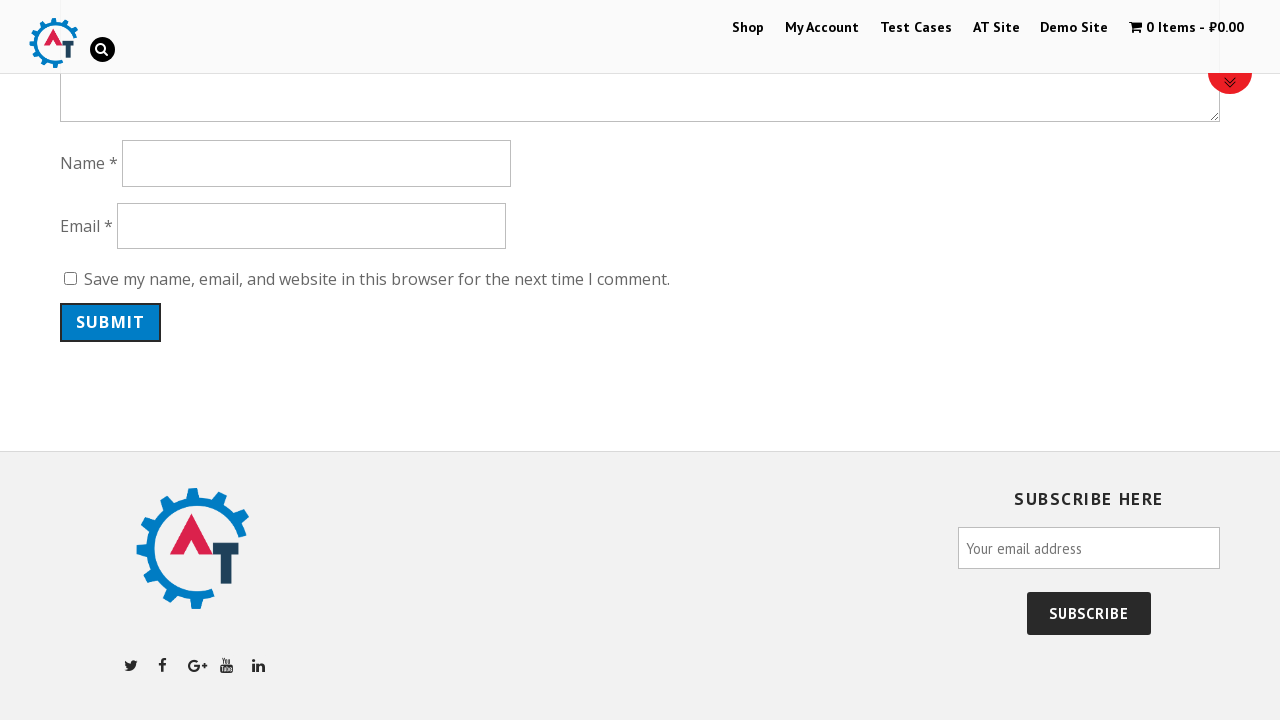

Filled author name with 'Ivan' on [name="author"]
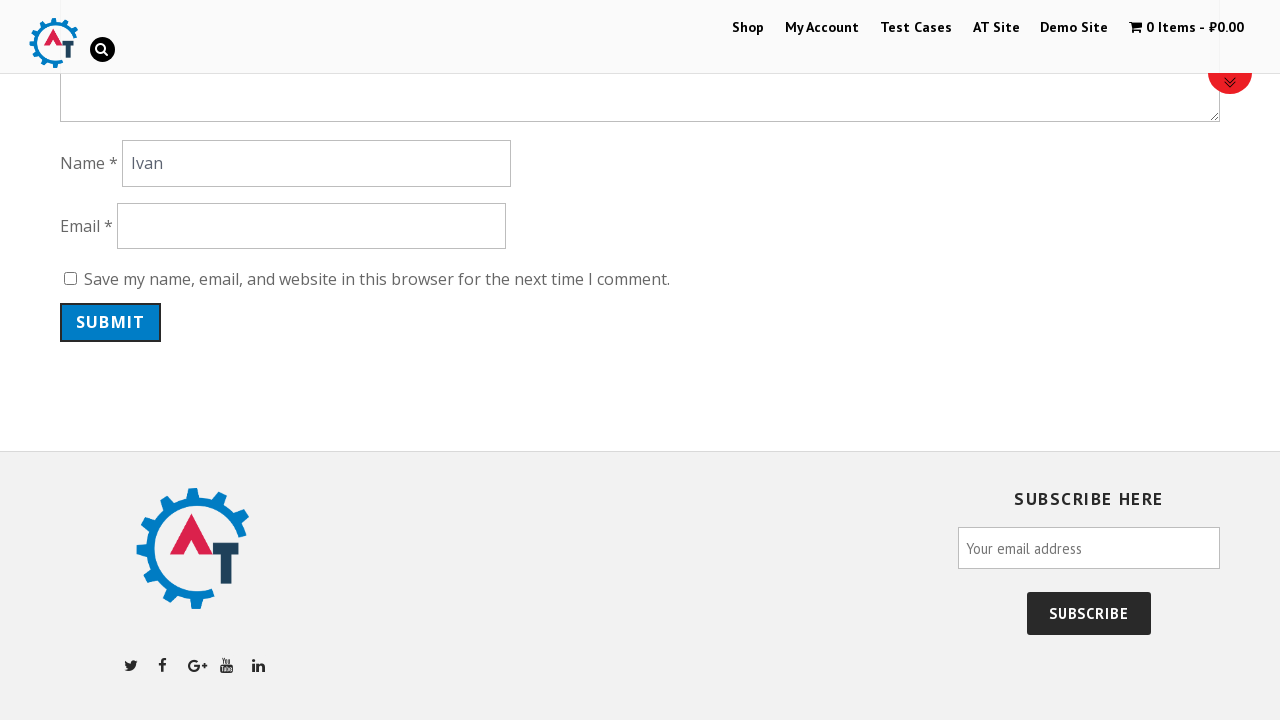

Filled email with 'enumerate@none.net' on #email
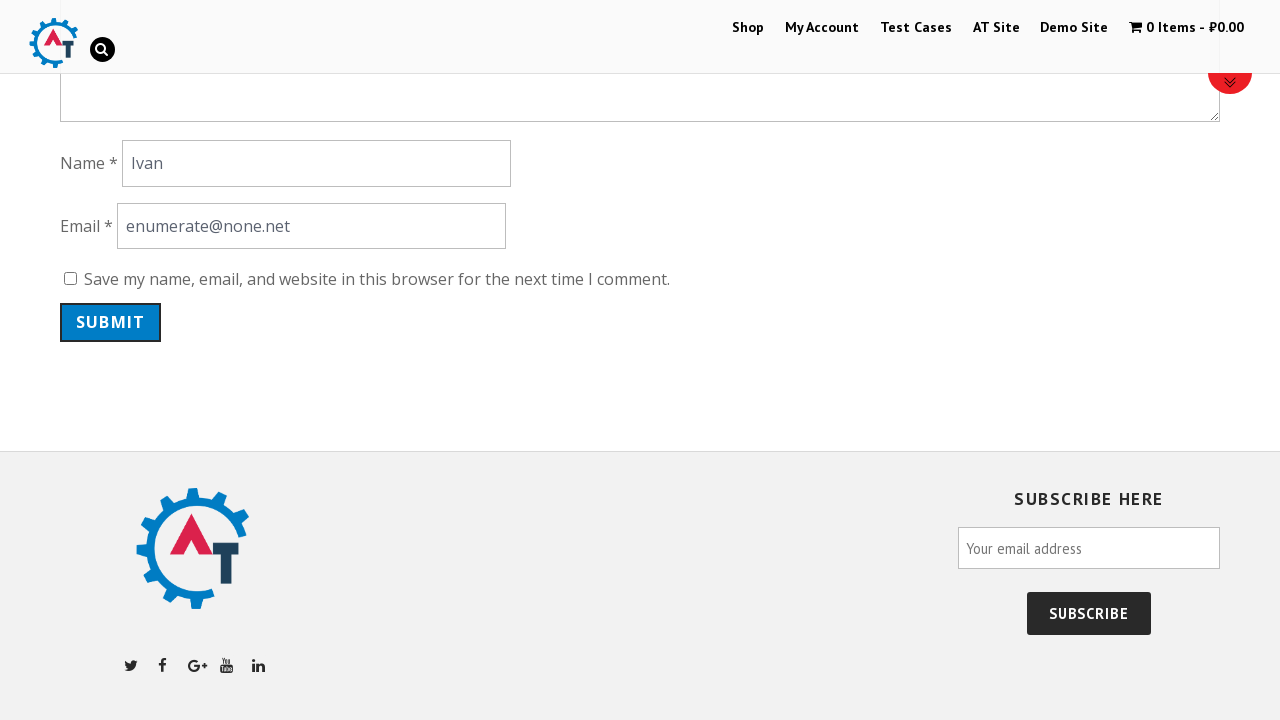

Clicked submit button to post review at (111, 322) on #submit
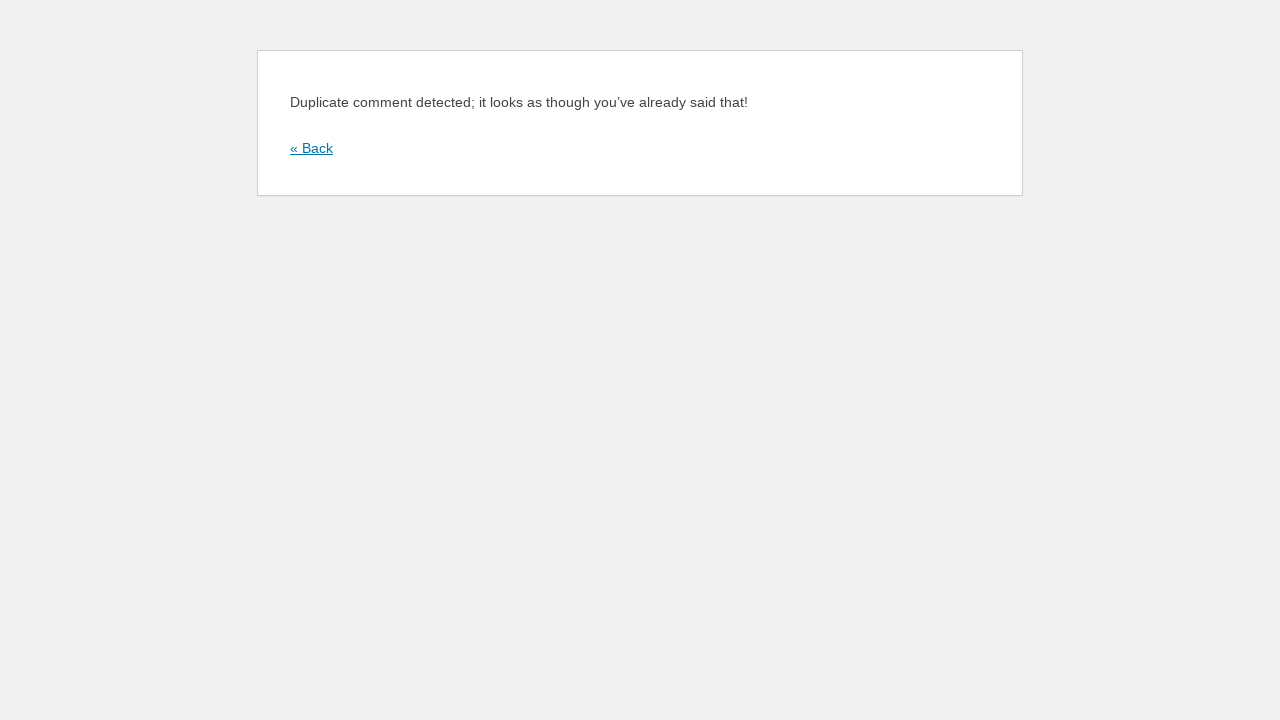

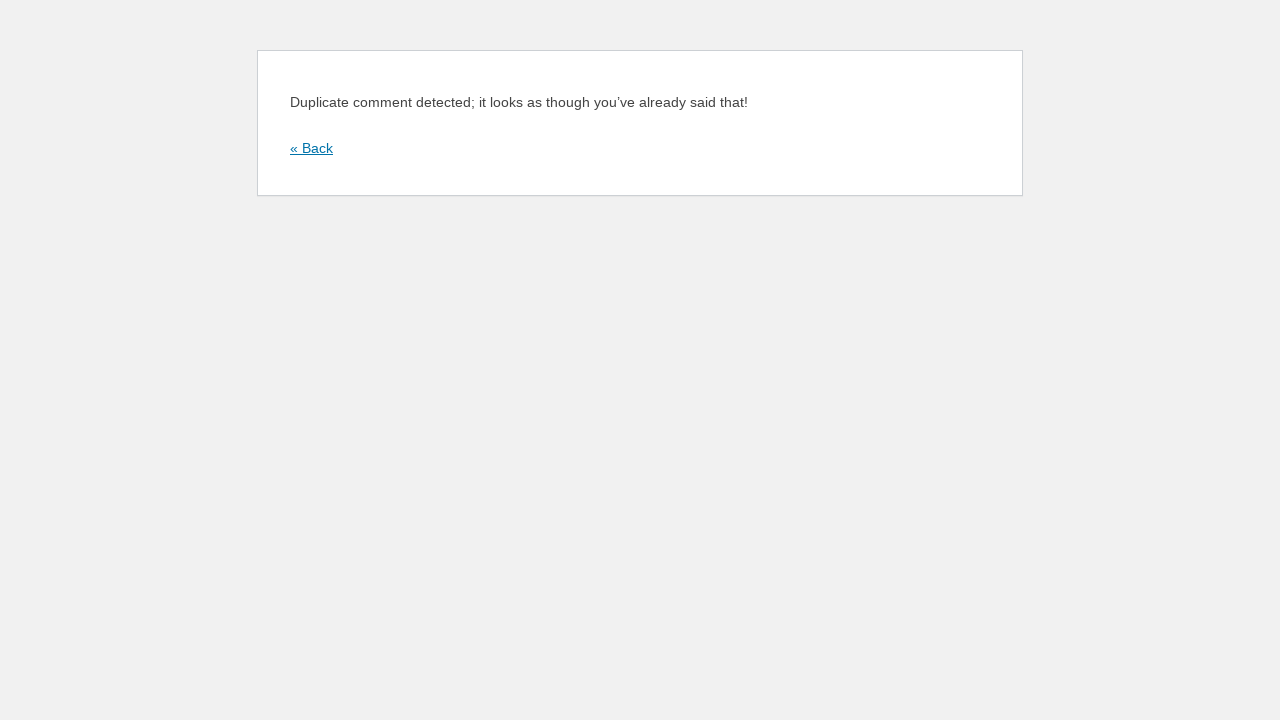